Tests adding multiple todo items by filling the input field and pressing Enter, then verifying the items appear in the list

Starting URL: https://demo.playwright.dev/todomvc

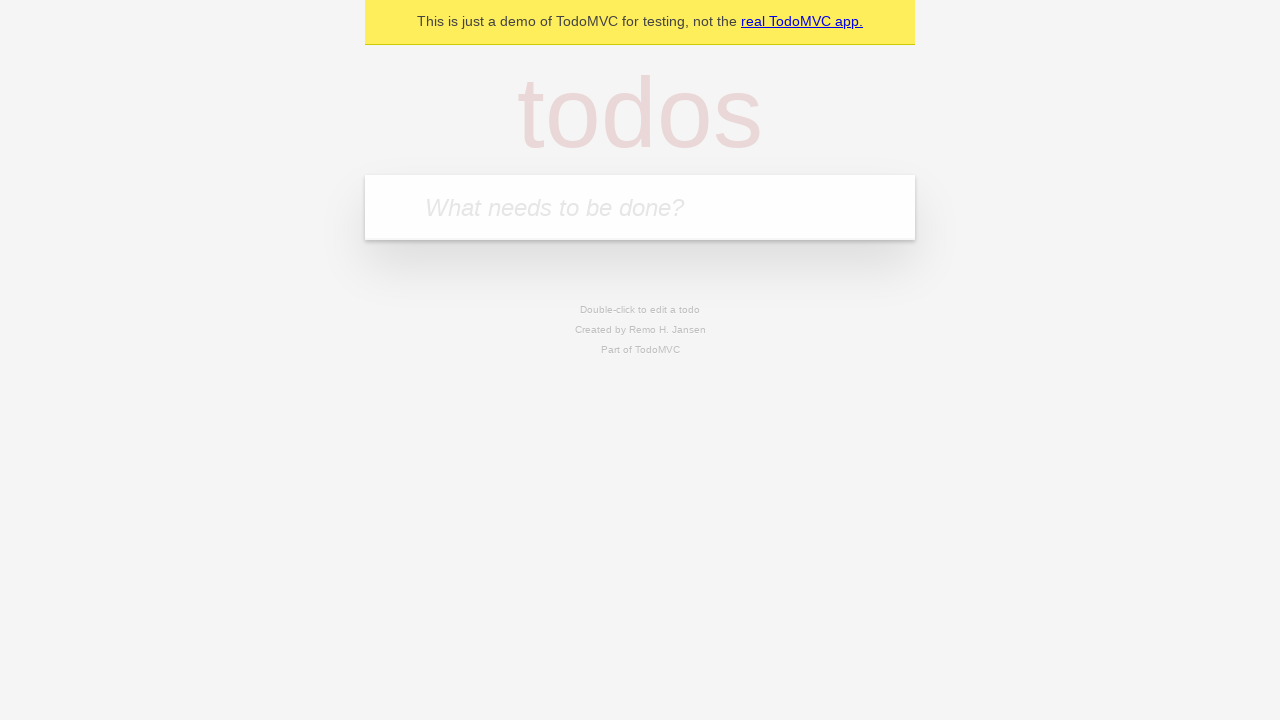

Filled input field with first todo item 'buy some cheese' on internal:attr=[placeholder="What needs to be done?"i]
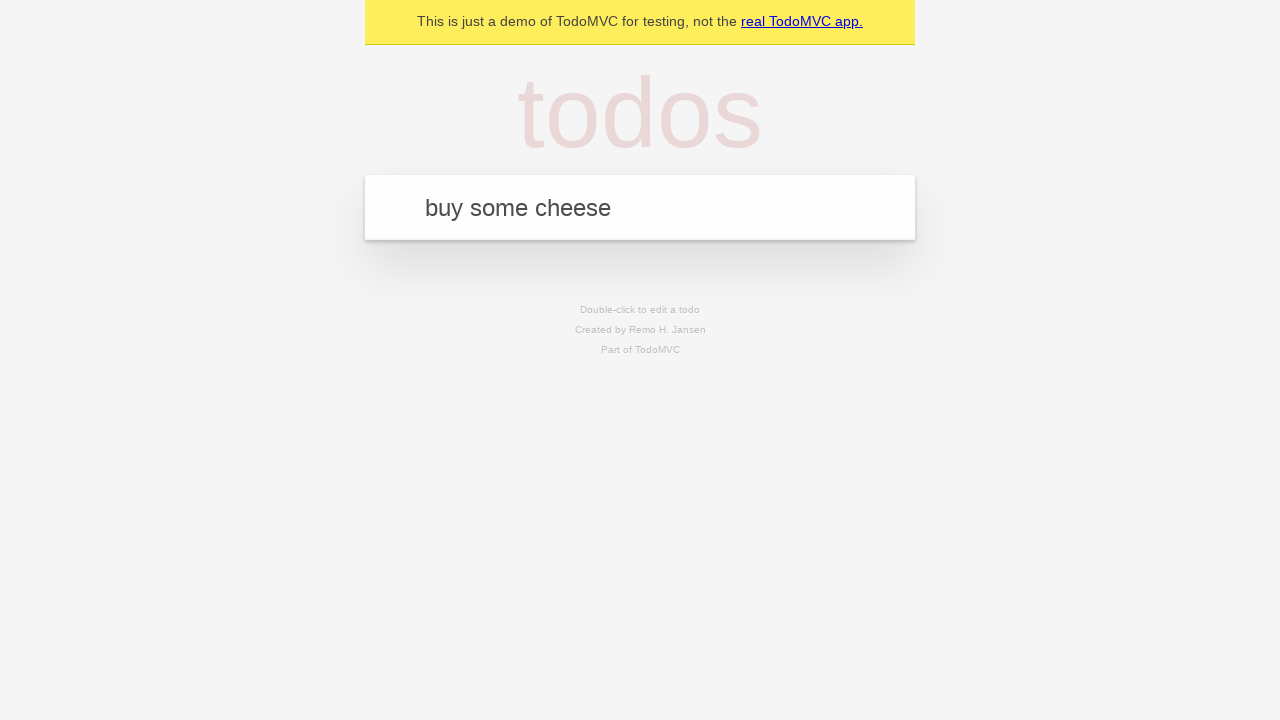

Pressed Enter to add first todo item on internal:attr=[placeholder="What needs to be done?"i]
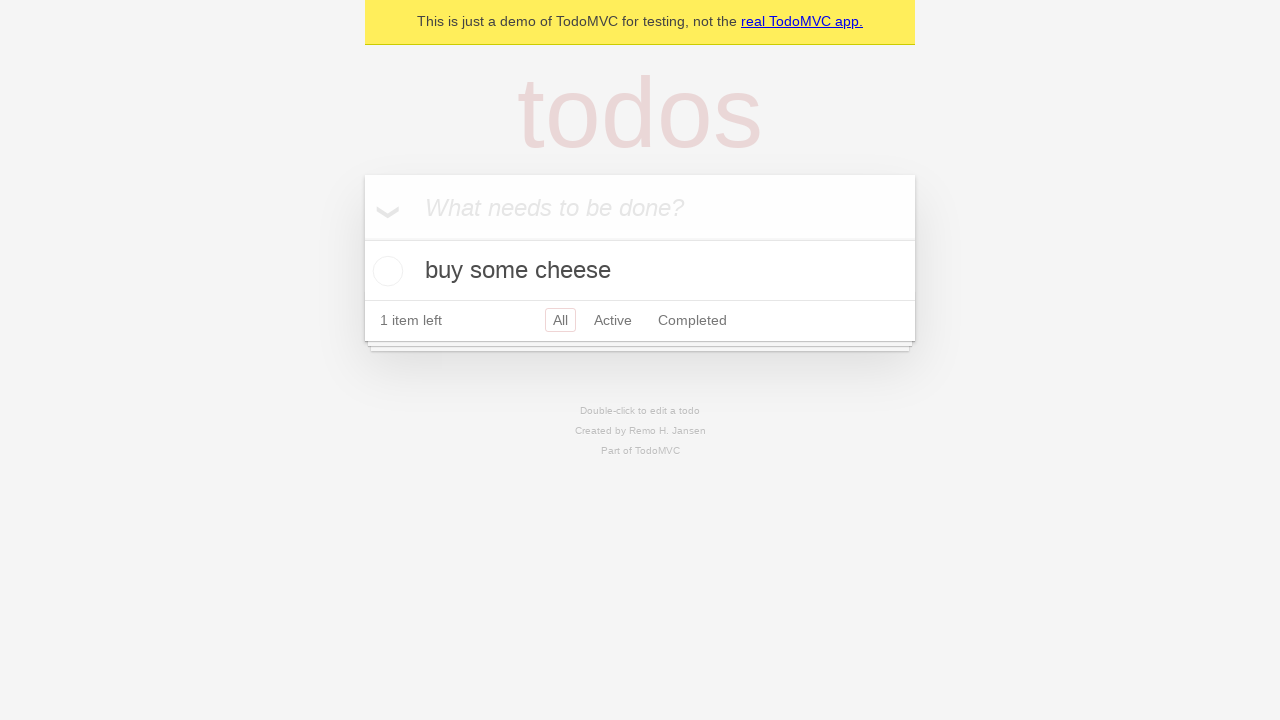

First todo item appeared in the list
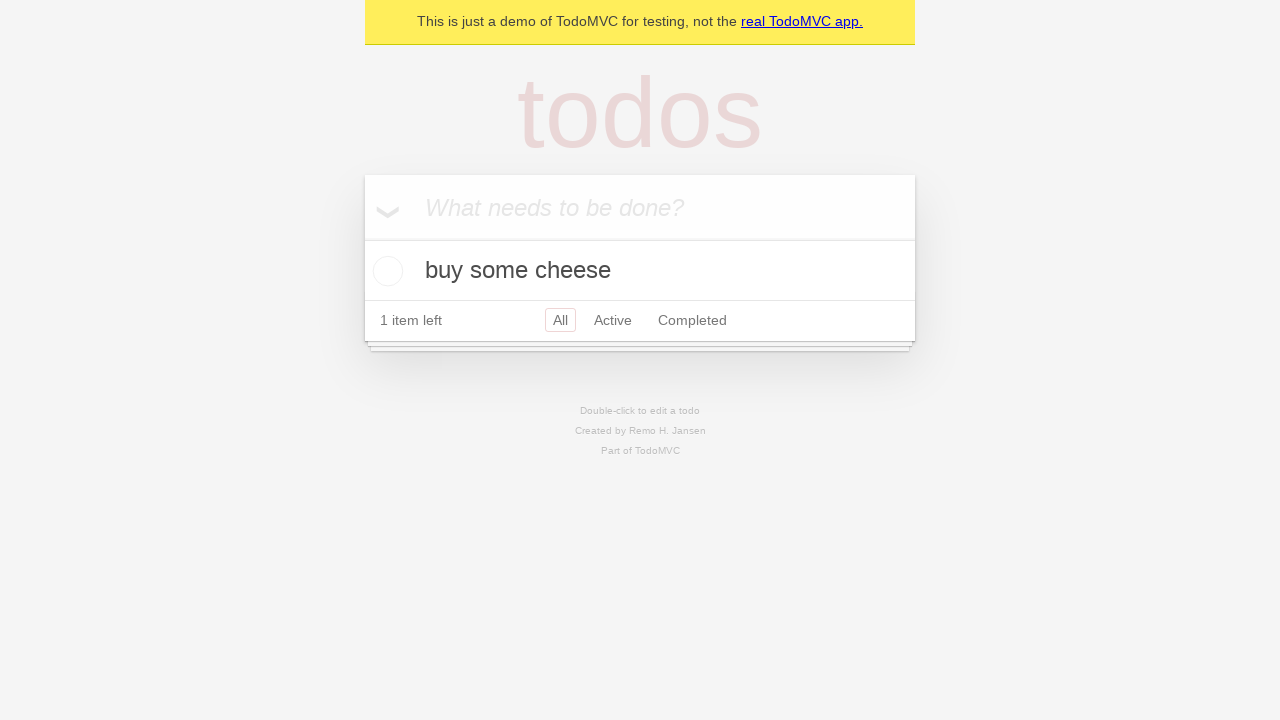

Filled input field with second todo item 'feed the cat' on internal:attr=[placeholder="What needs to be done?"i]
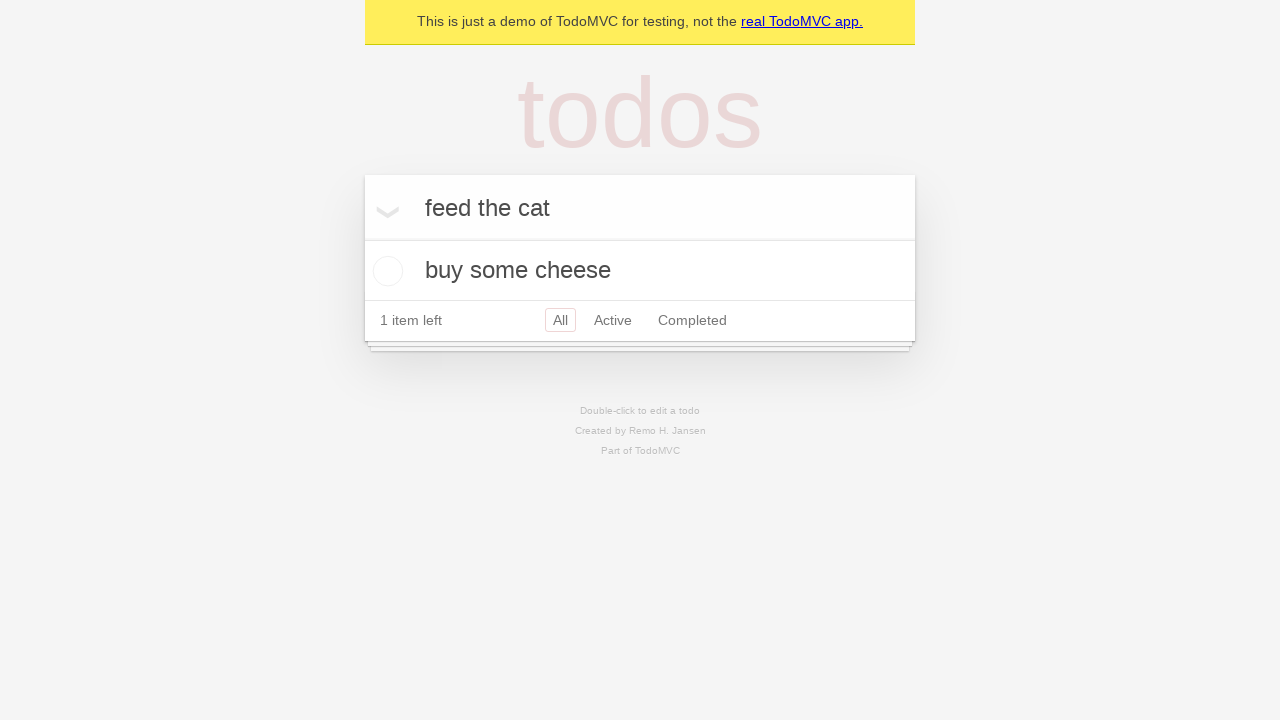

Pressed Enter to add second todo item on internal:attr=[placeholder="What needs to be done?"i]
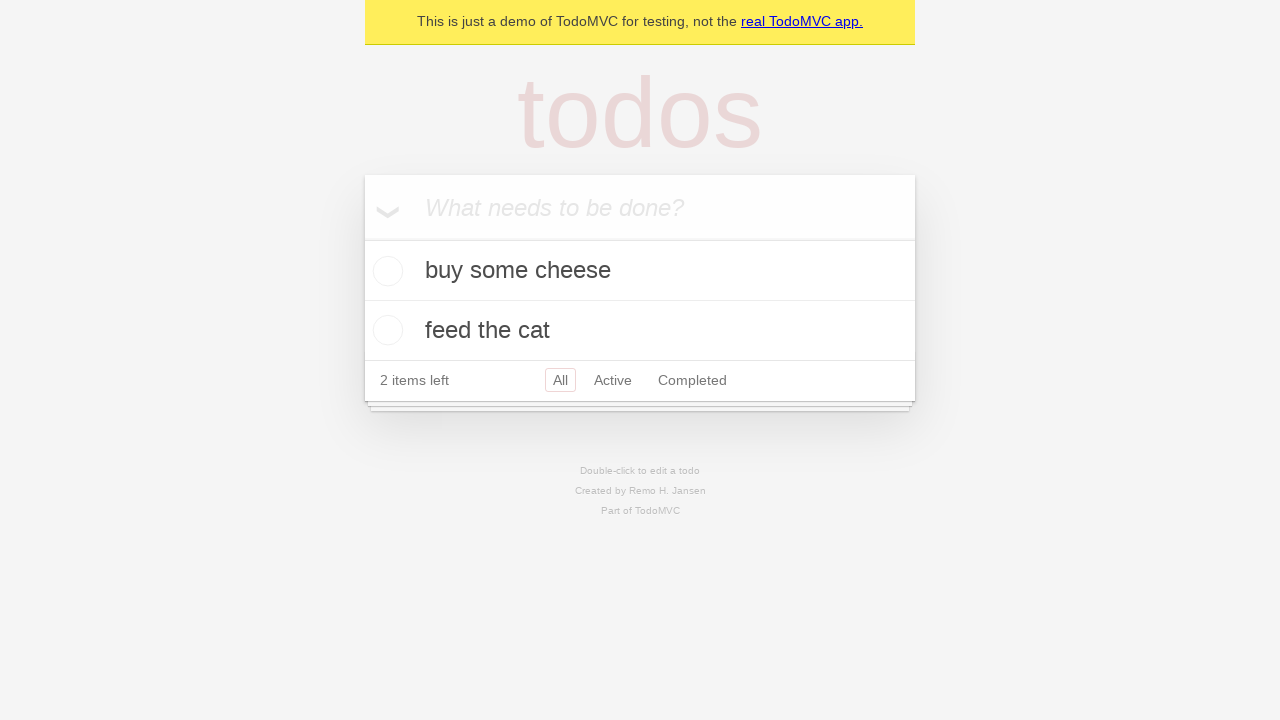

Both todo items are now visible in the list
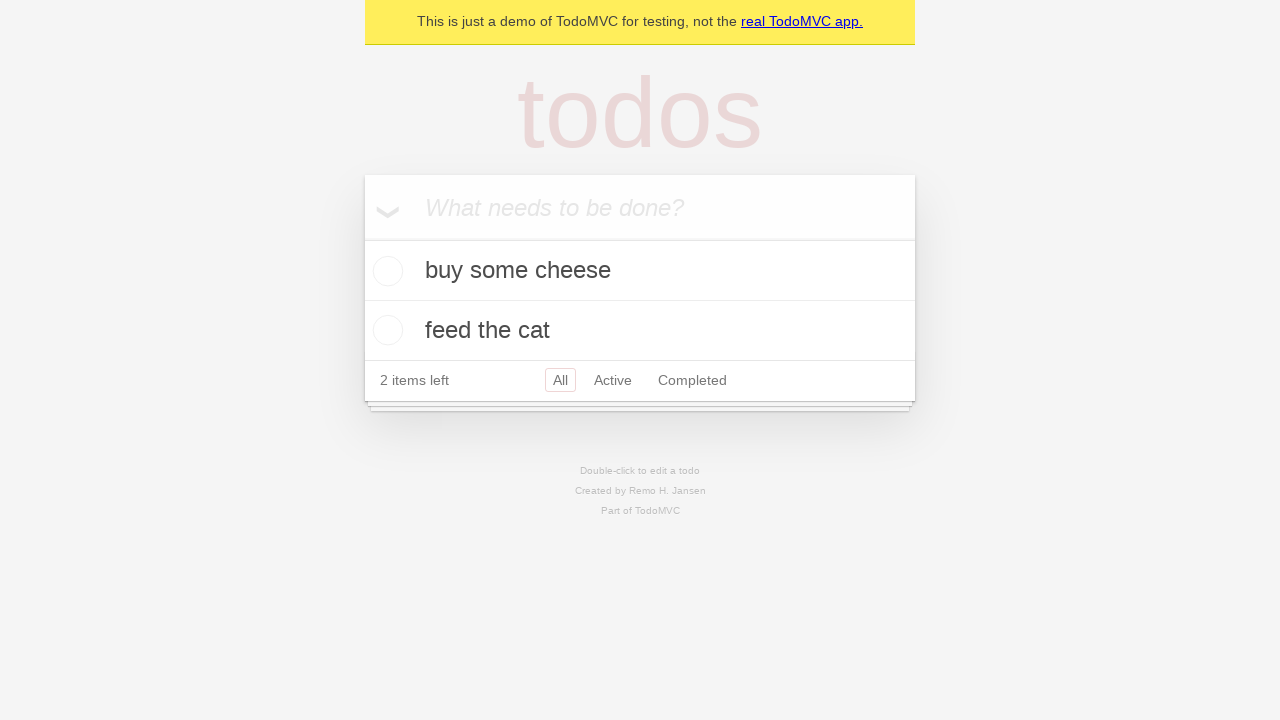

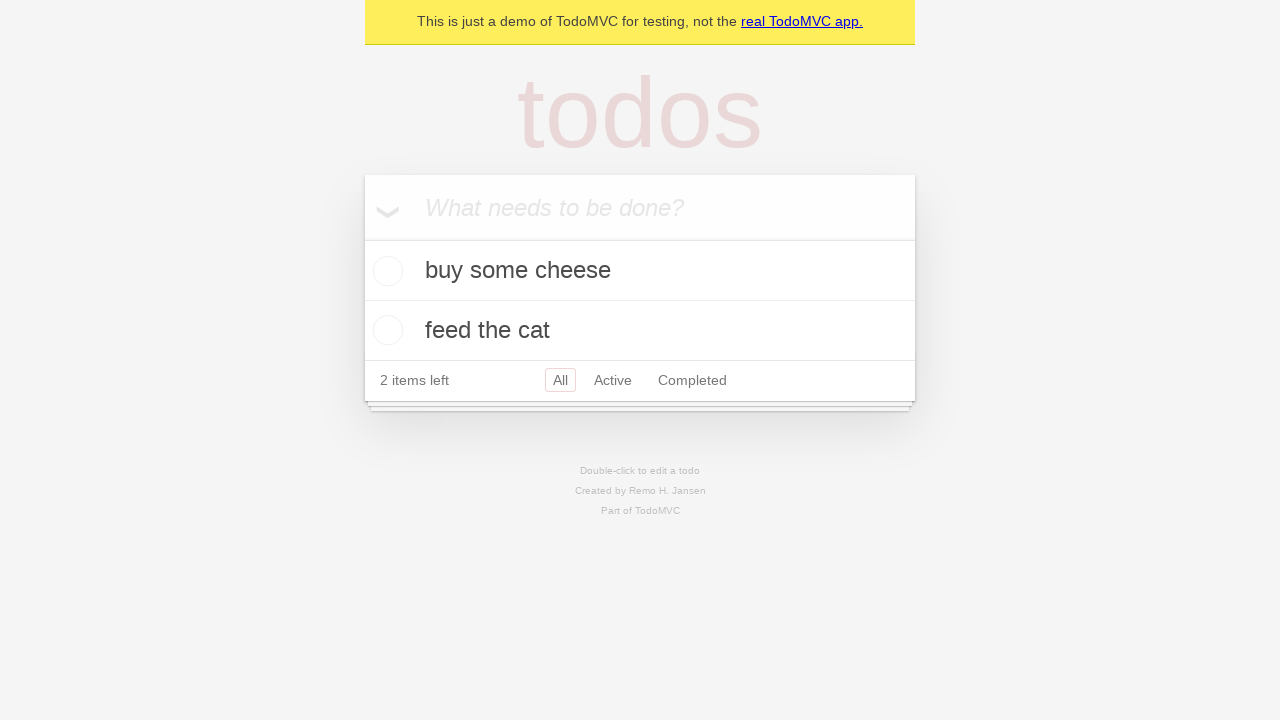